Tests AJAX button functionality by clicking the button and waiting for the success message to appear after an asynchronous operation completes

Starting URL: http://uitestingplayground.com/ajax

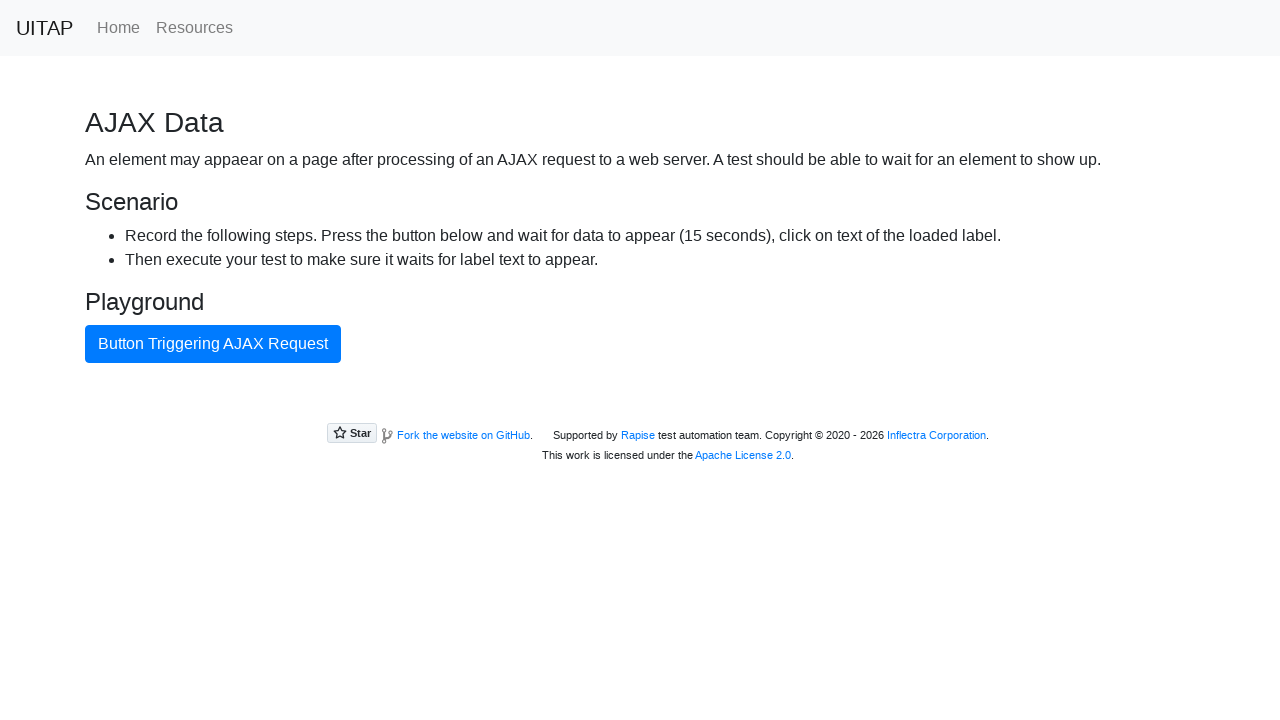

Clicked the AJAX button at (213, 344) on #ajaxButton
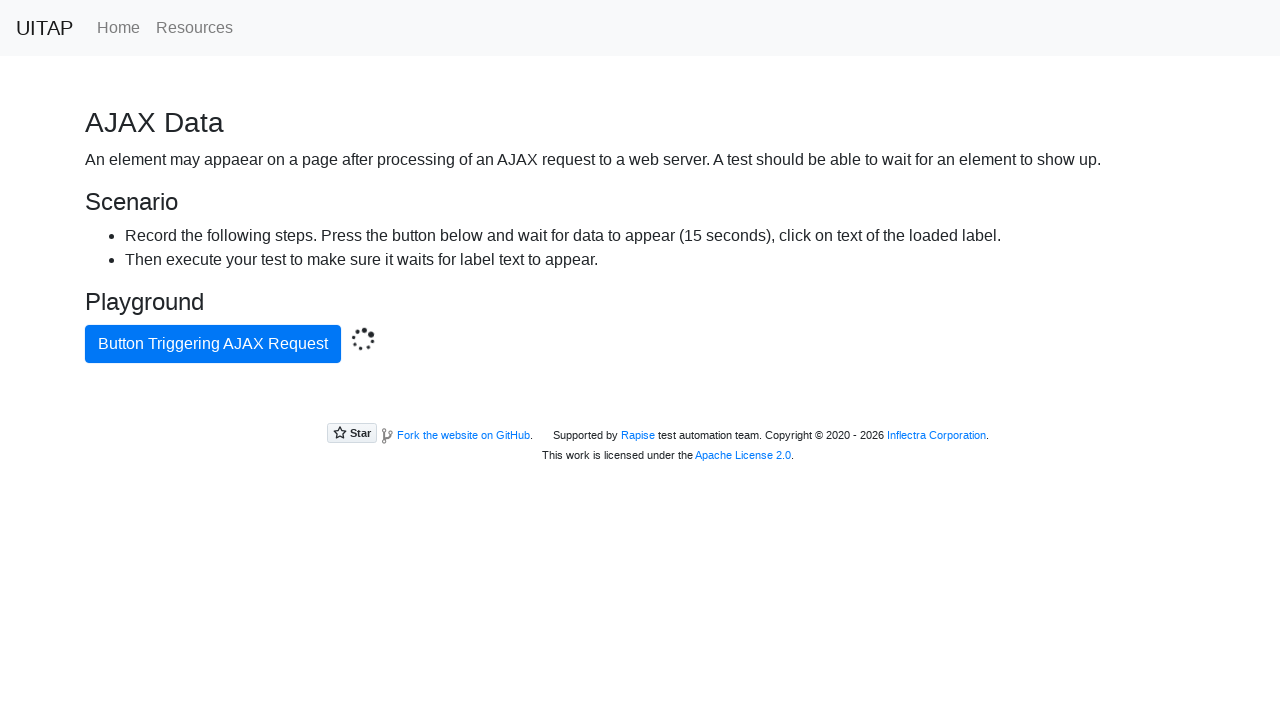

Success message appeared after asynchronous operation completed
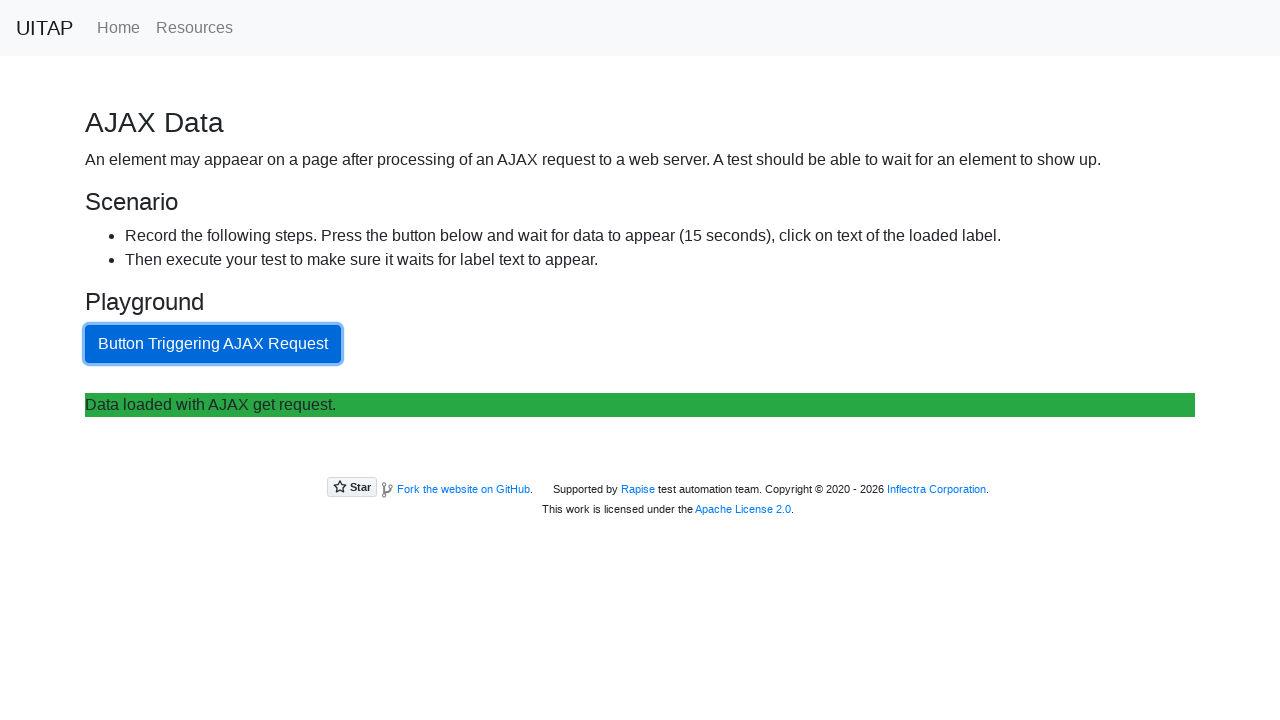

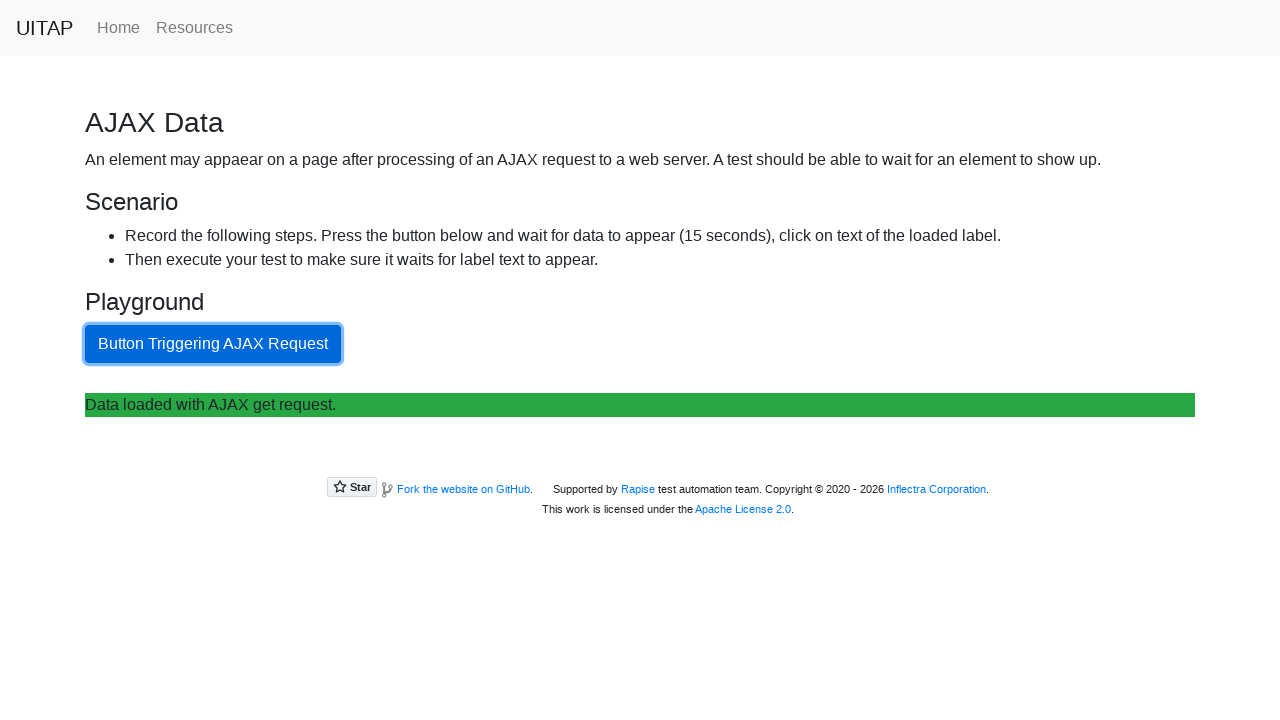